Tests the Visibility page functionality by clicking the Hide button and verifying that various buttons become hidden using different CSS techniques (zero-width, opacity, visibility, display none, offscreen).

Starting URL: http://www.uitestingplayground.com/

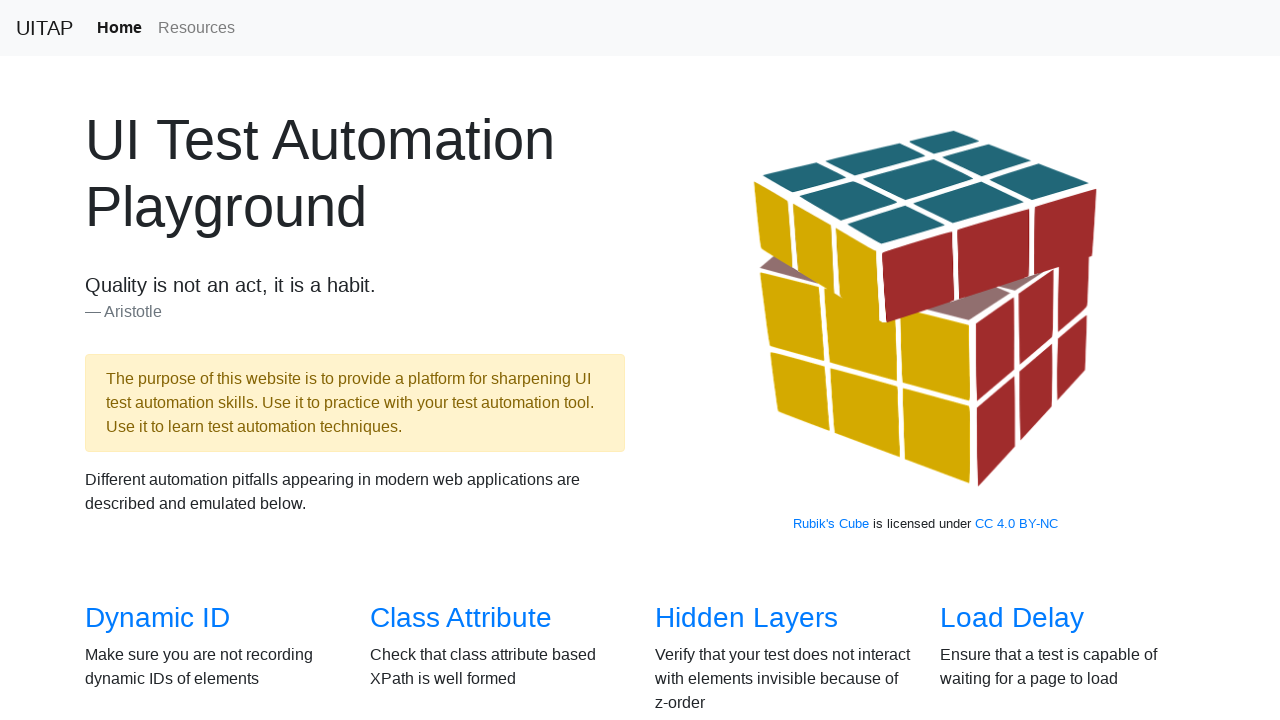

Clicked Visibility link to navigate to visibility test page at (135, 360) on text=Visibility
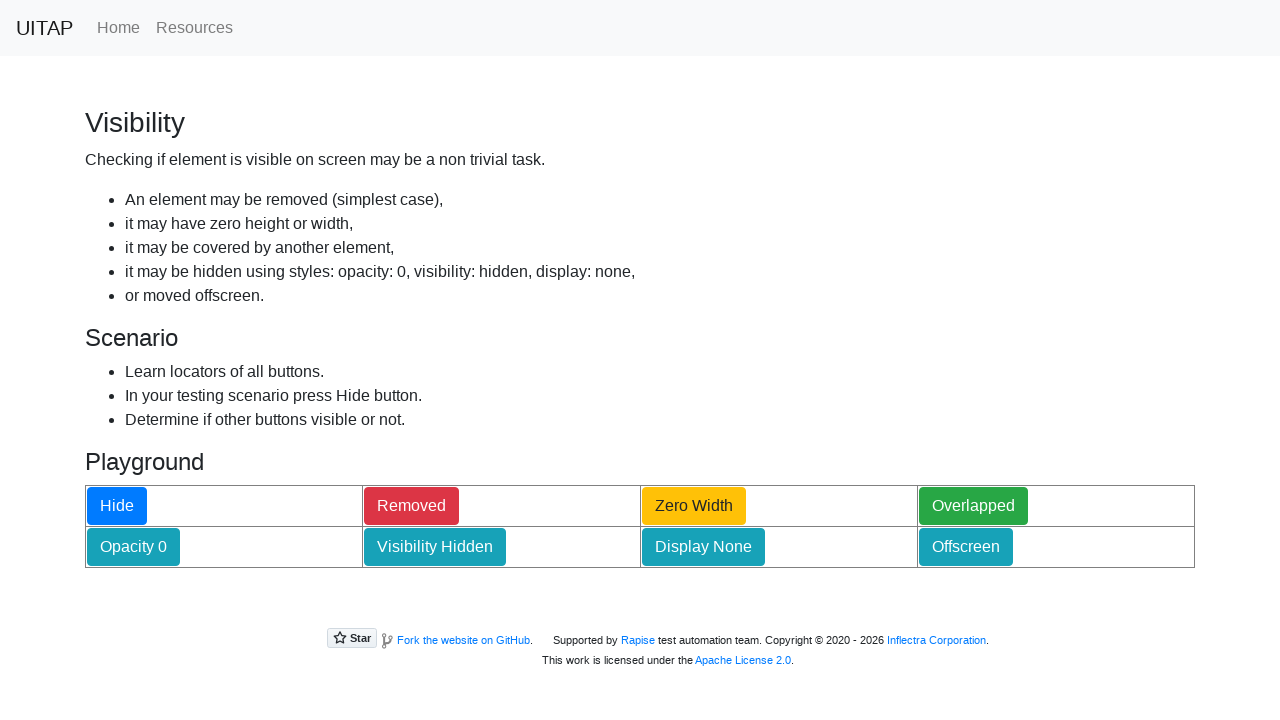

Clicked Hide button to trigger hiding of other buttons at (117, 506) on #hideButton
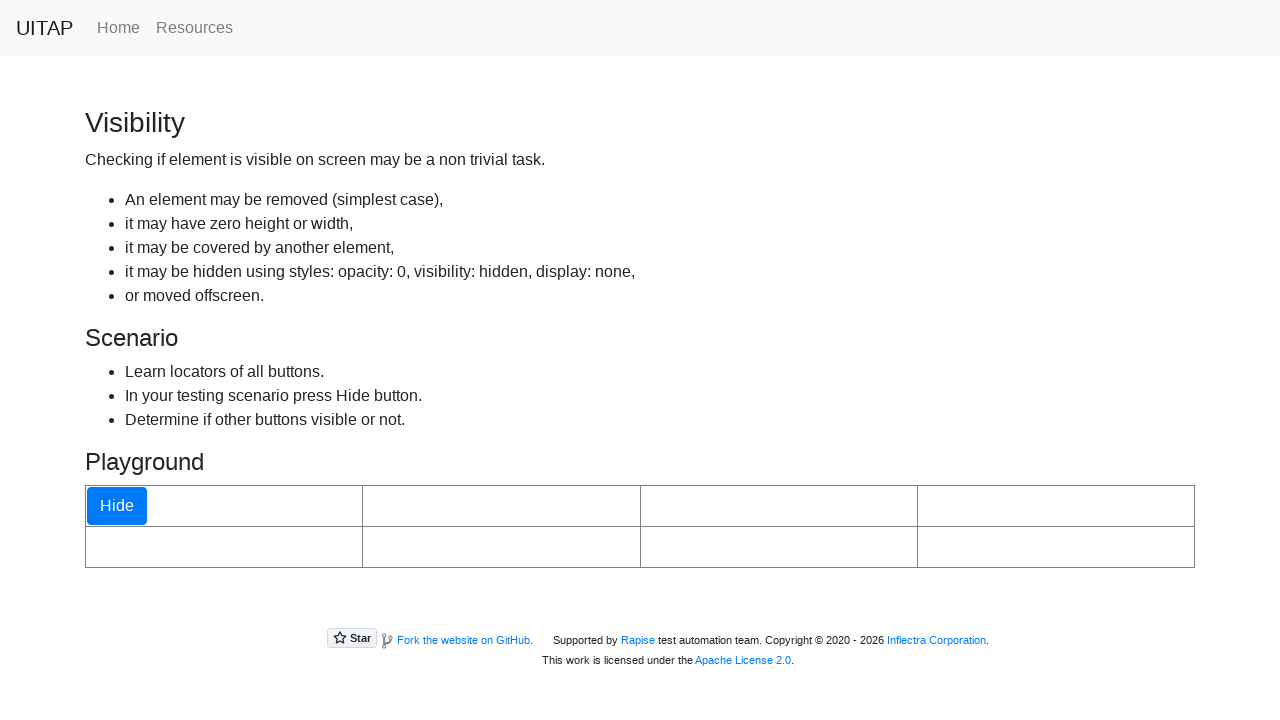

Located Zero Width button element
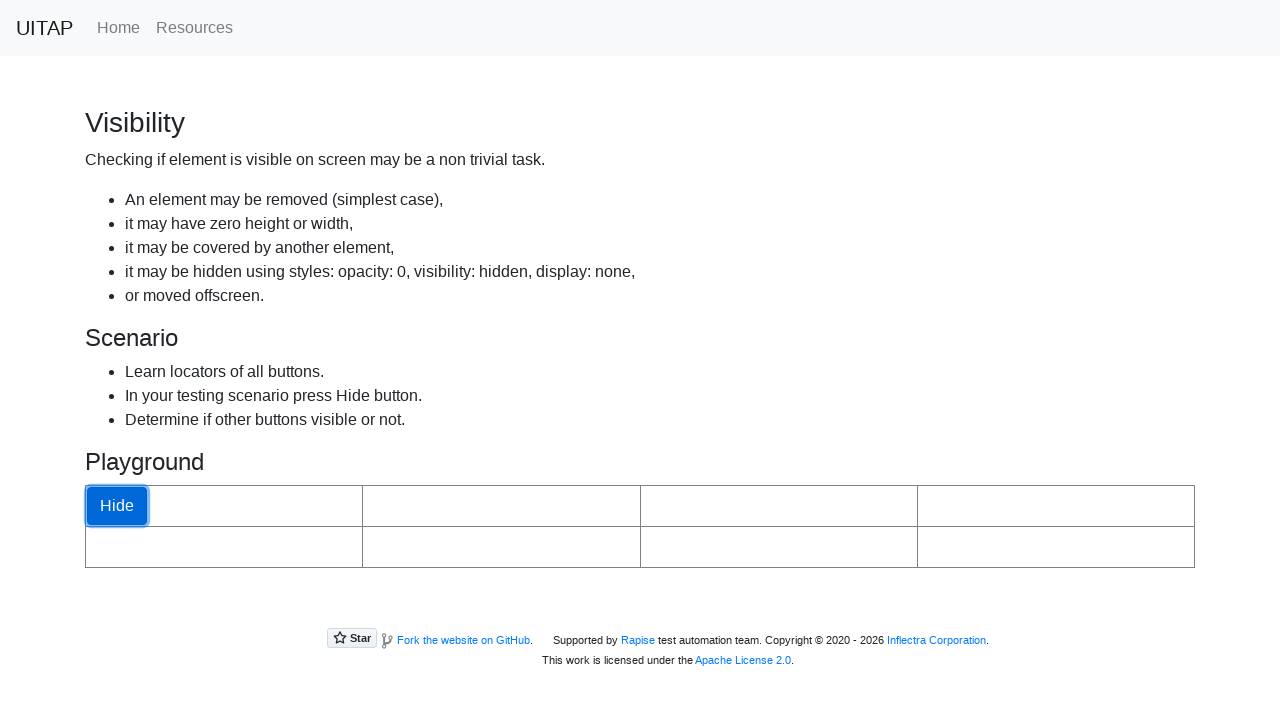

Verified Zero Width button is hidden with zerowidth class
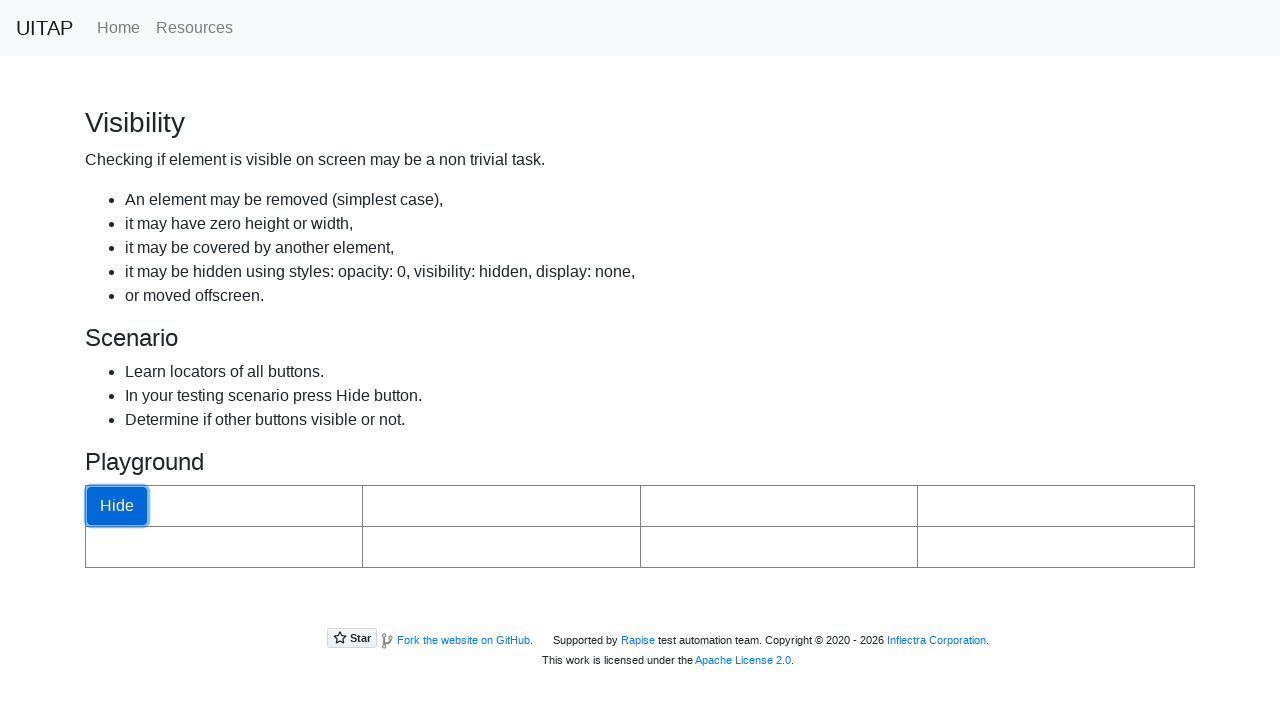

Located Opacity 0 button element
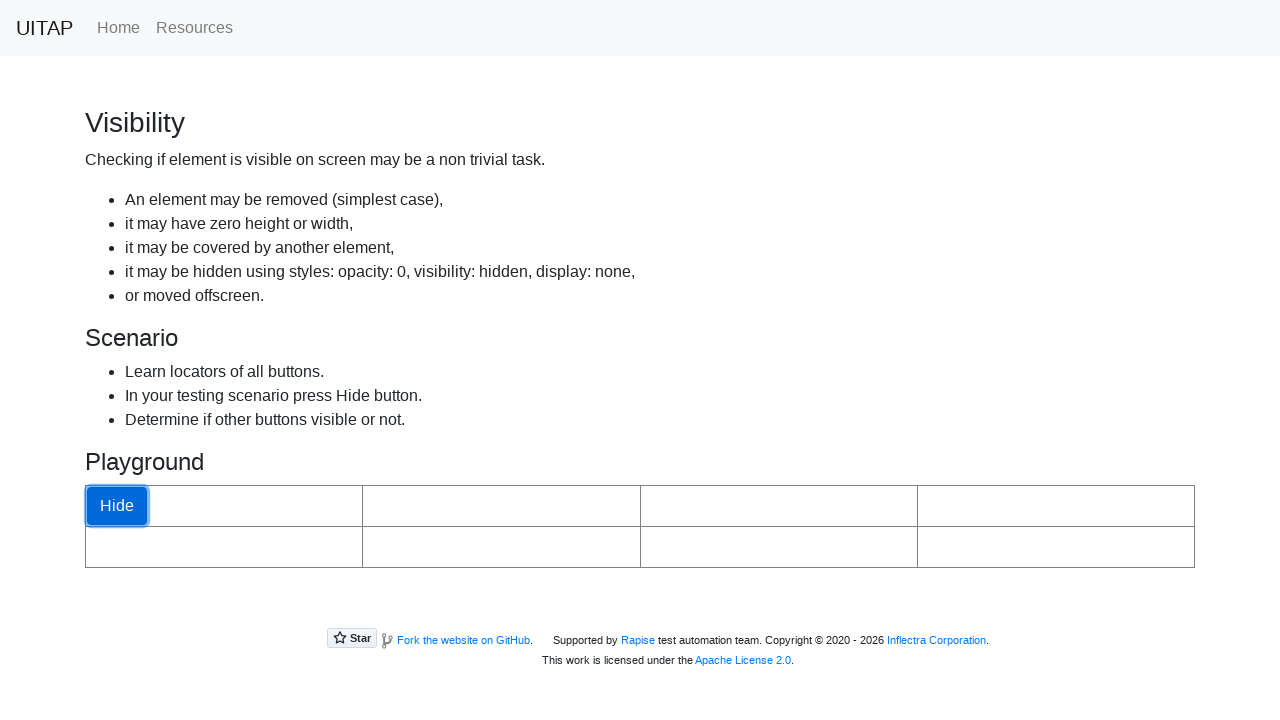

Evaluated computed opacity style of button
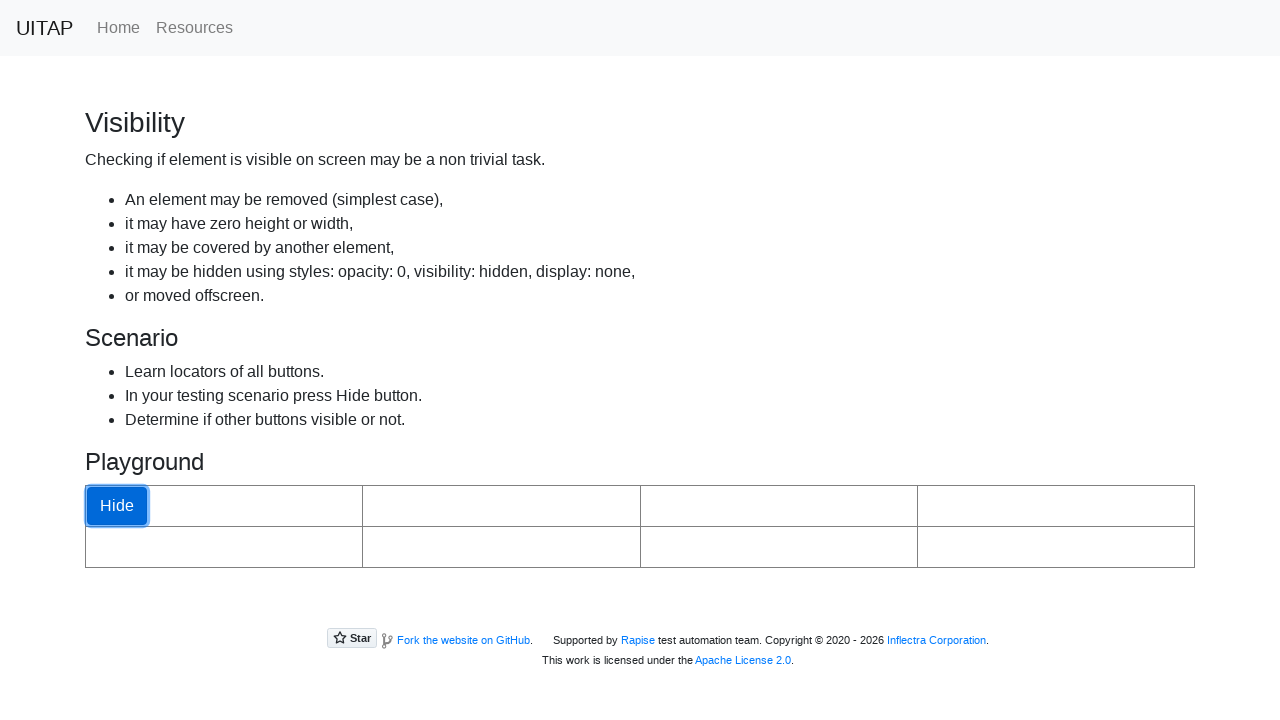

Verified Opacity 0 button is hidden with opacity 0
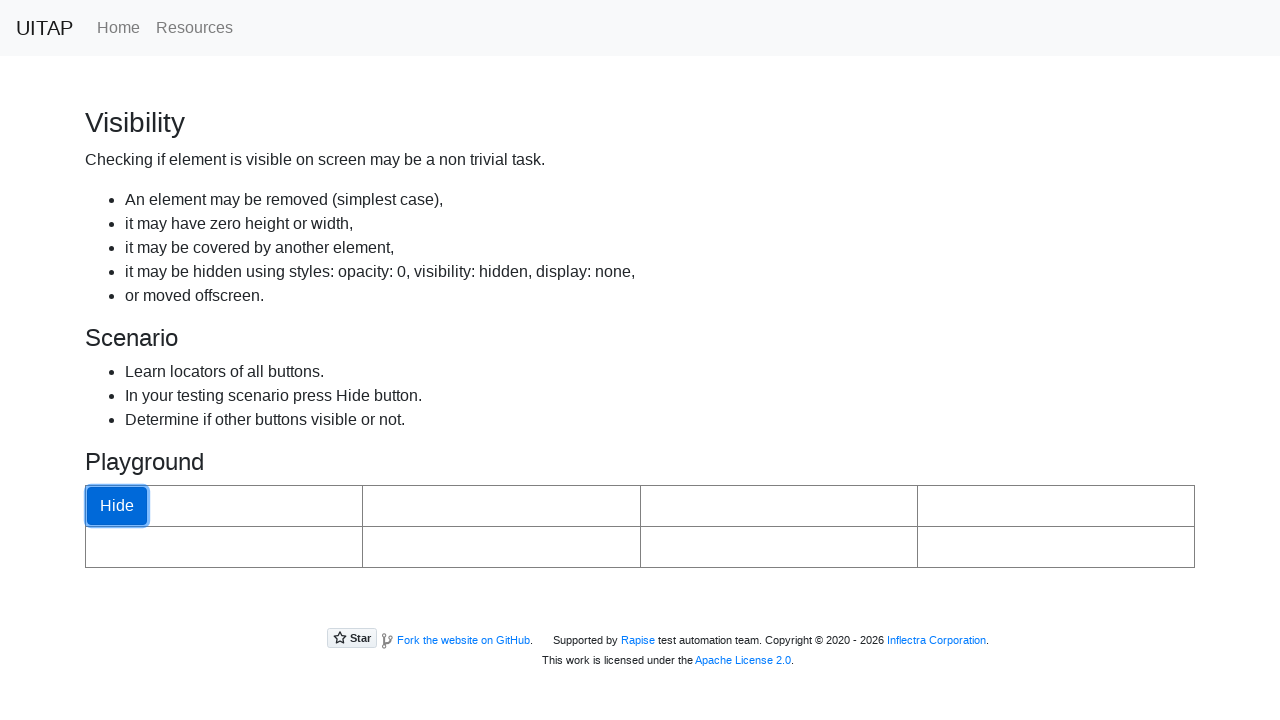

Located Visibility button element
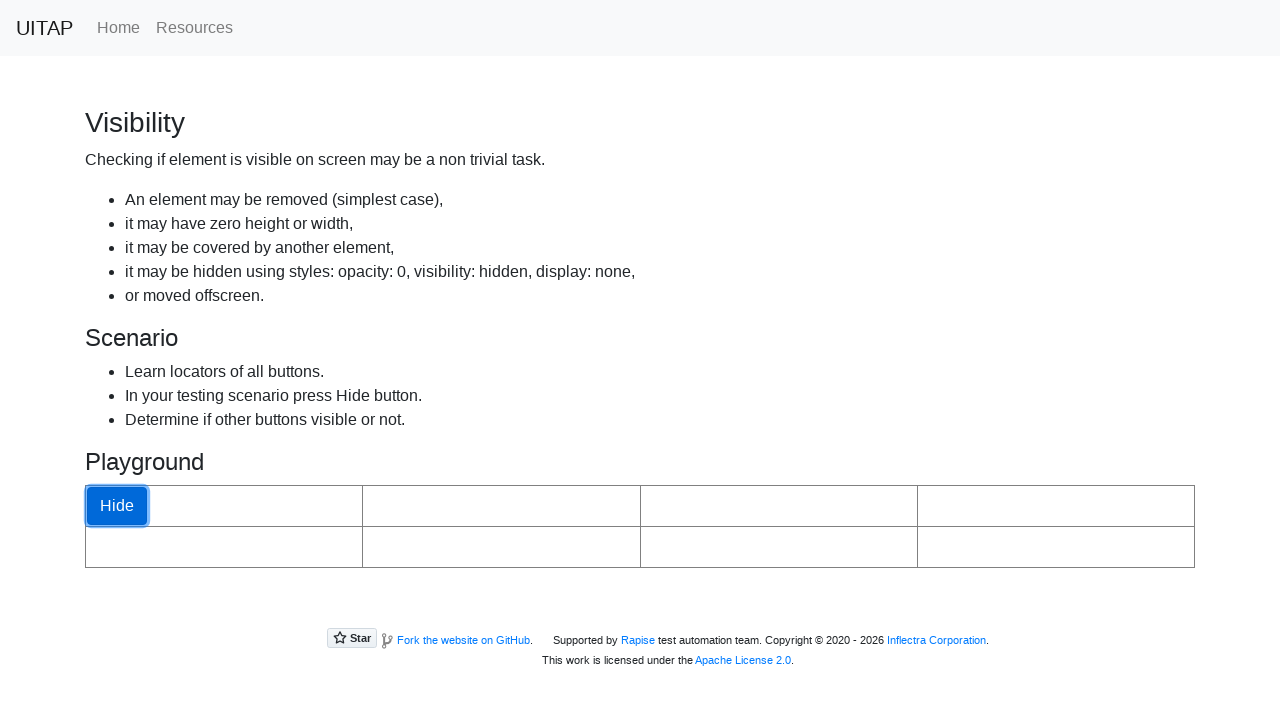

Evaluated computed visibility style of button
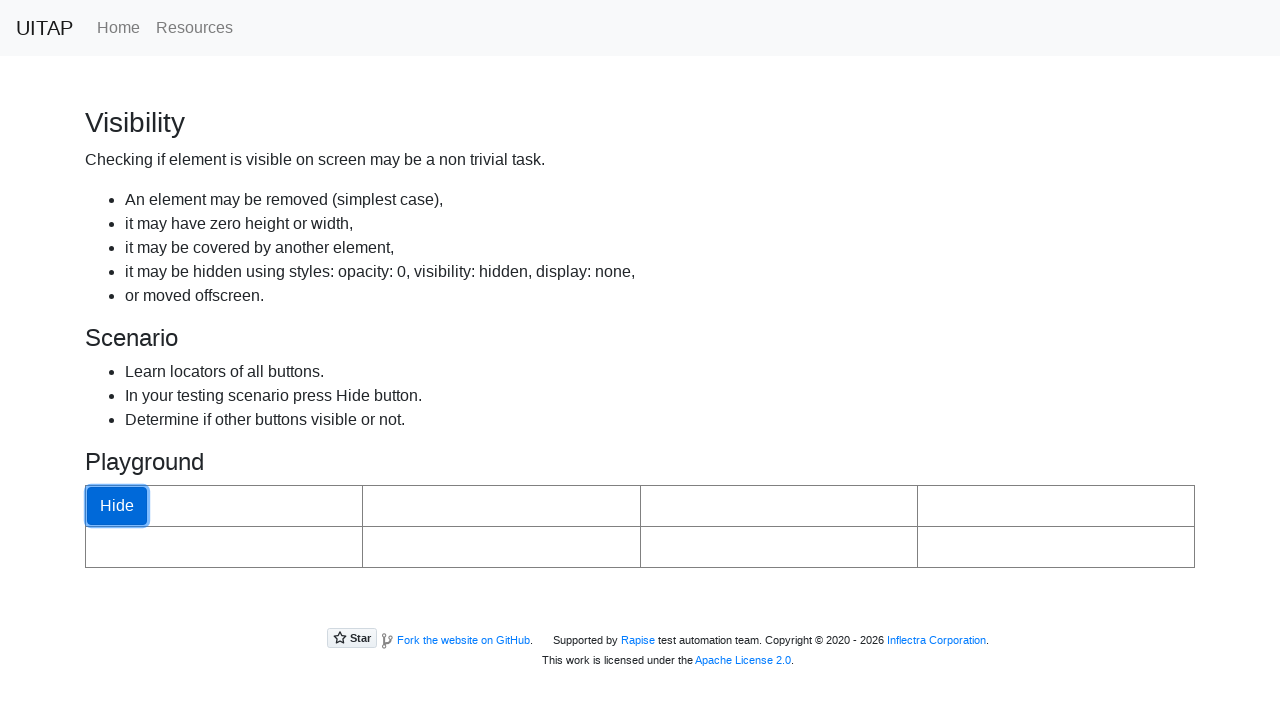

Verified Visibility button is hidden with visibility hidden
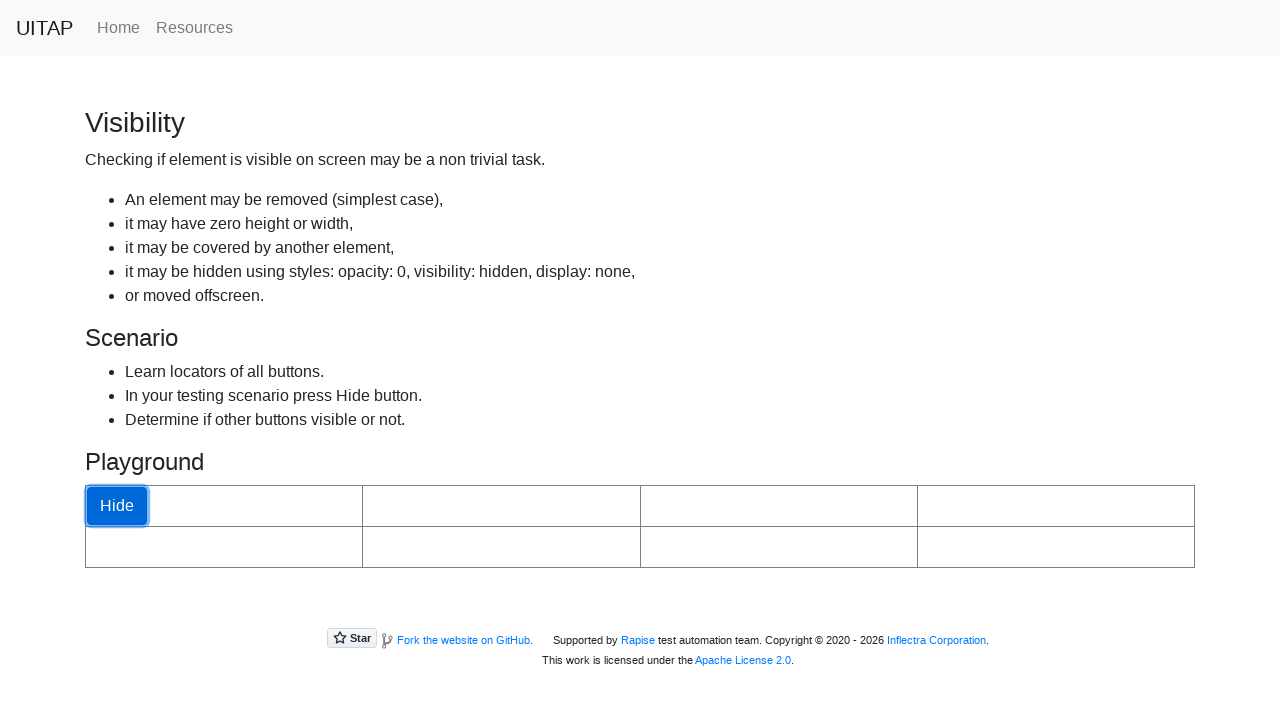

Located Display None button element
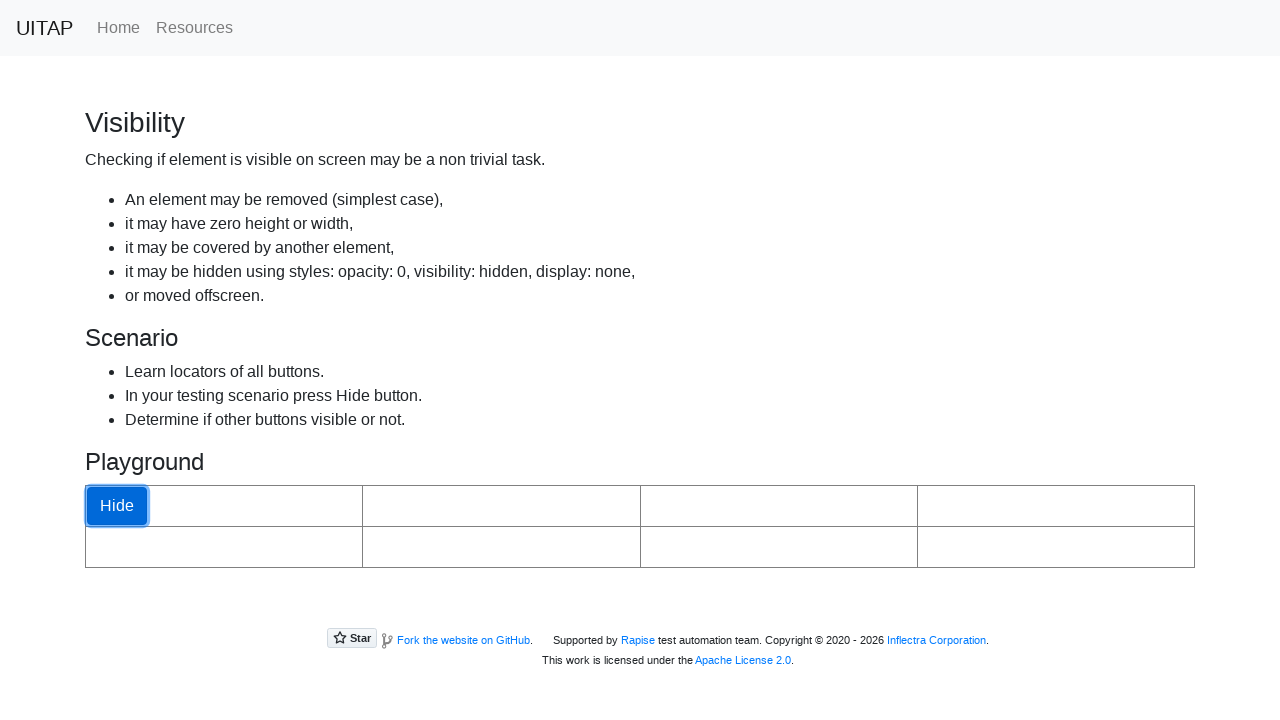

Evaluated computed display style of button
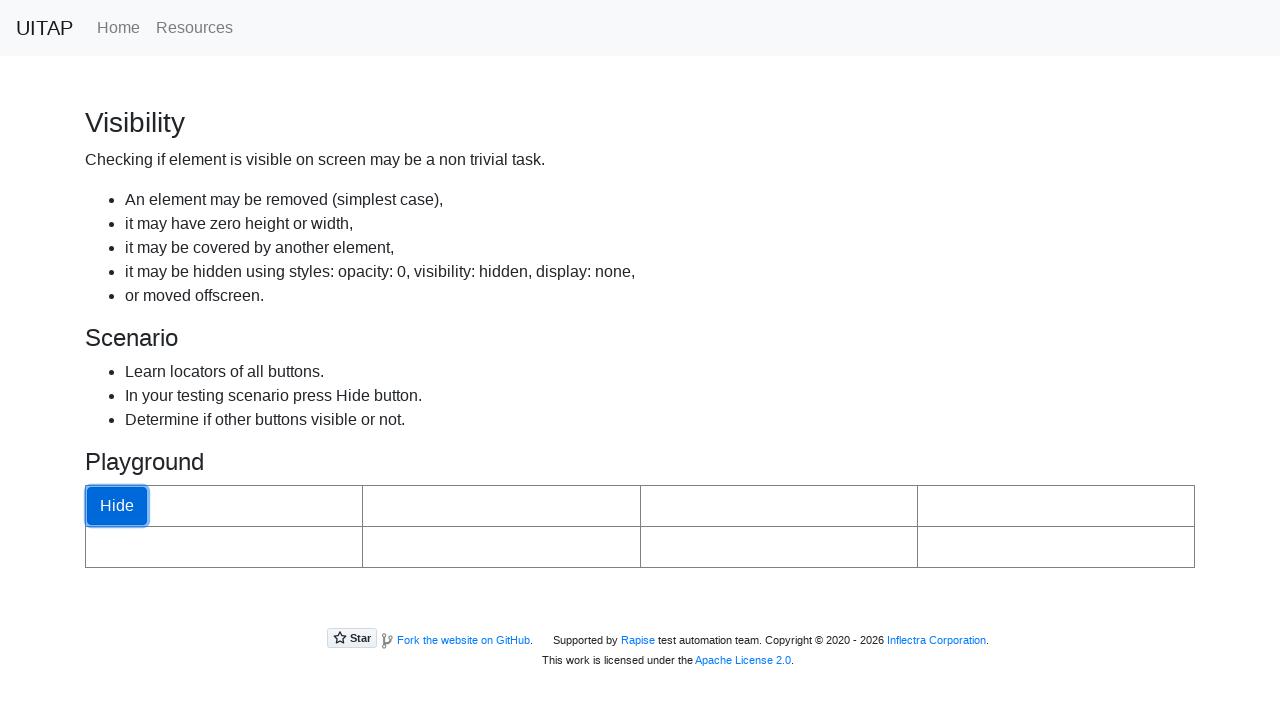

Verified Display None button is hidden with display none
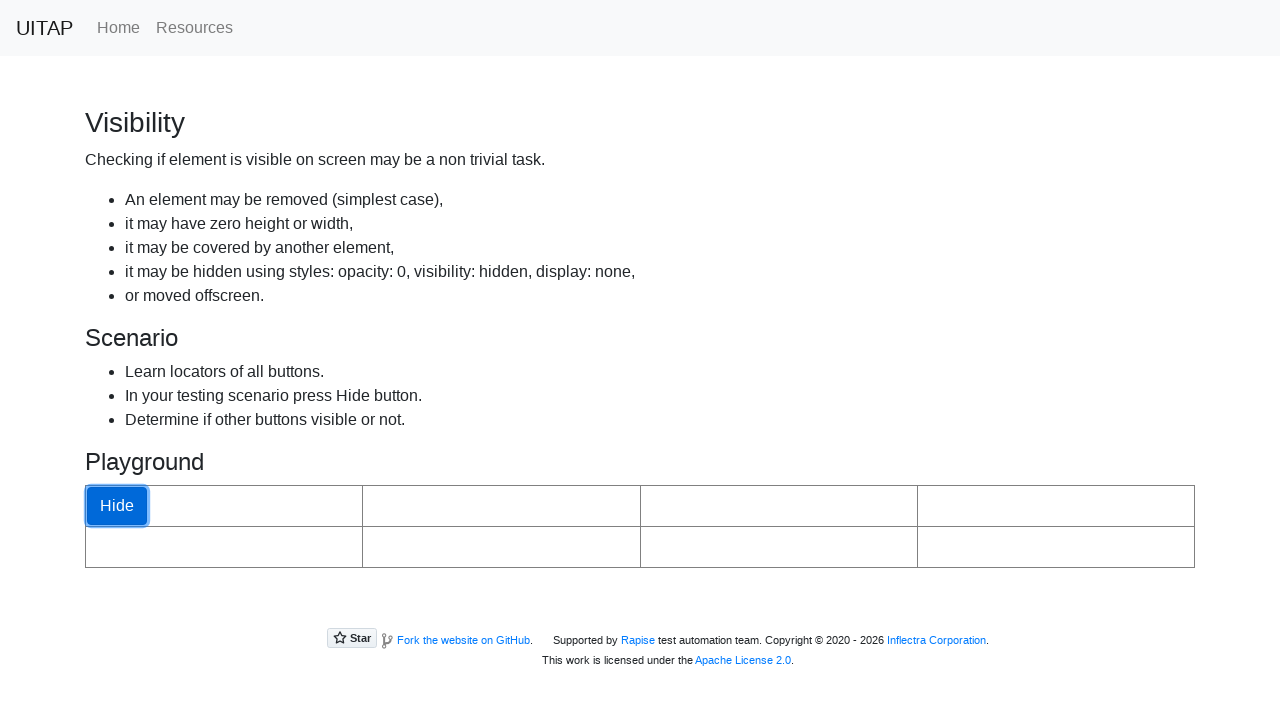

Located Offscreen button element
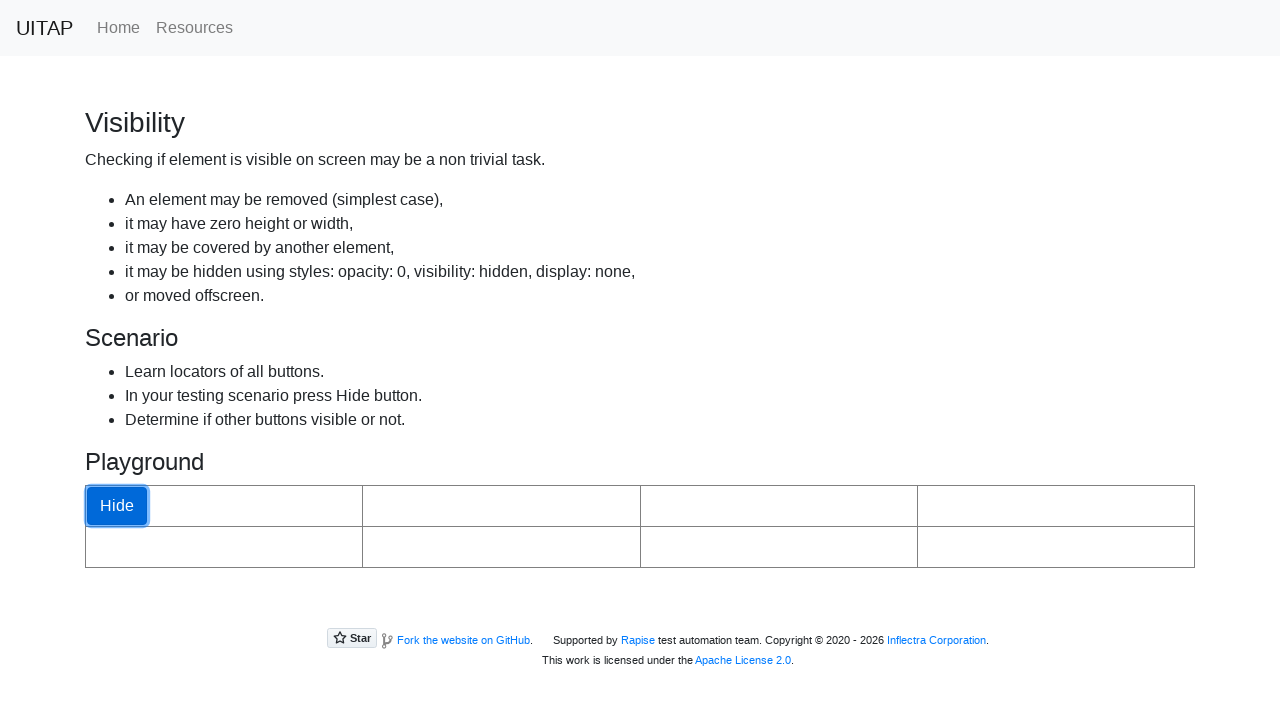

Verified Offscreen button is hidden with offscreen class
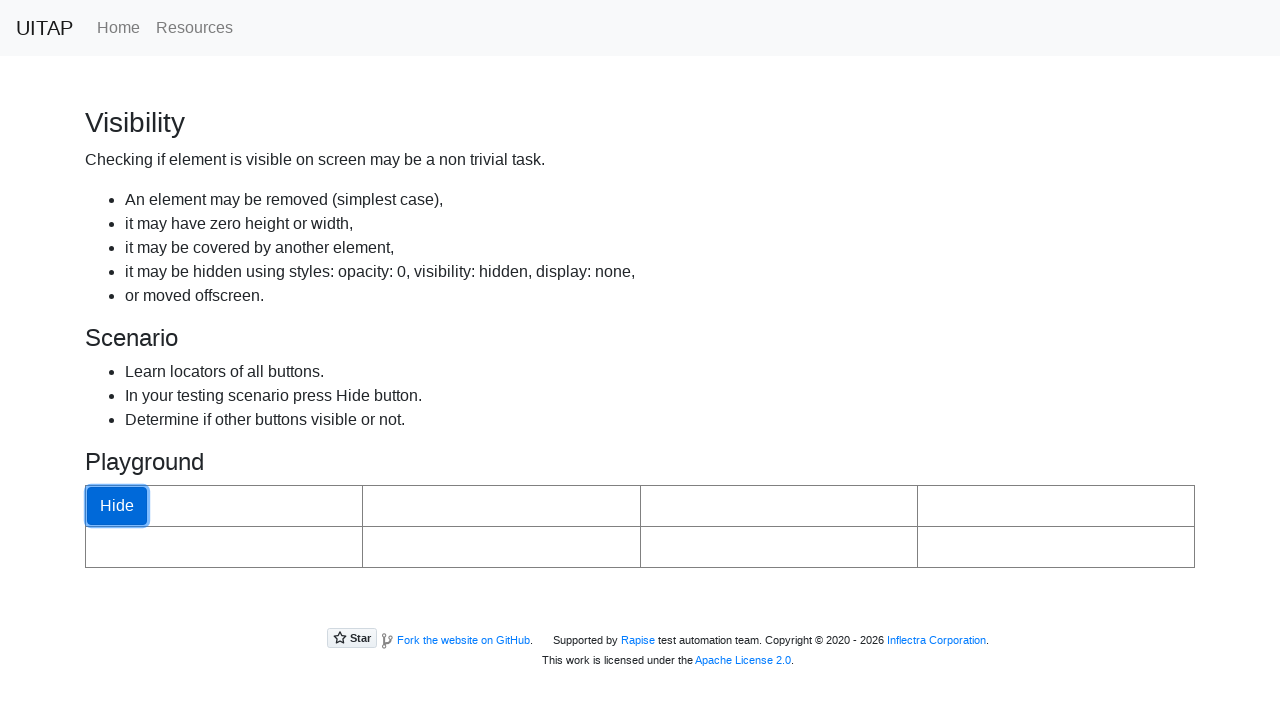

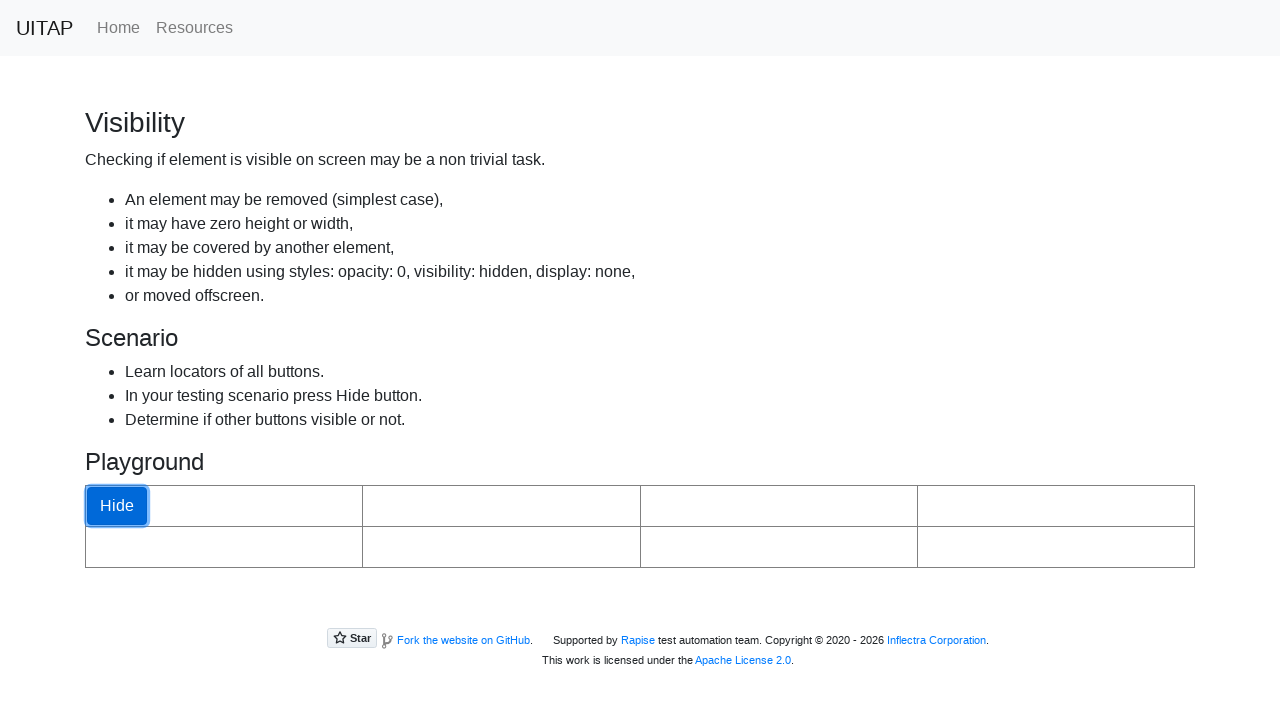